Navigates to the slow resources page

Starting URL: http://the-internet.herokuapp.com

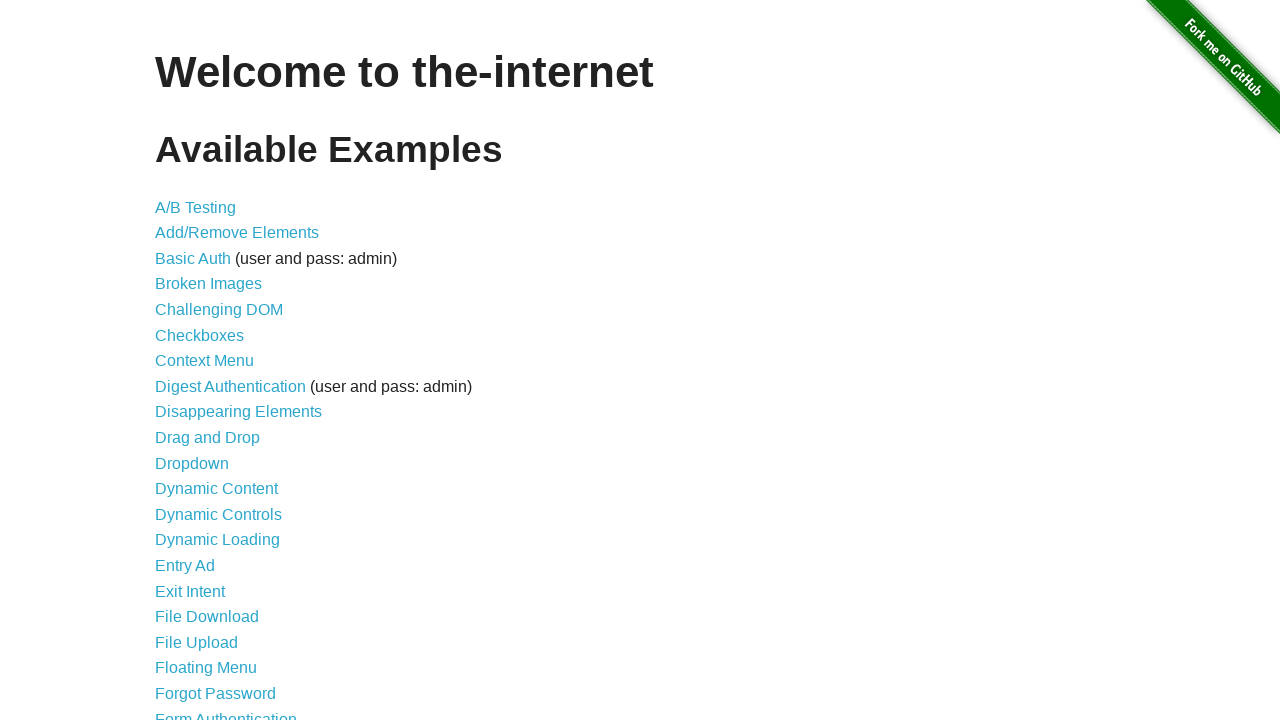

Clicked link to navigate to Slow Resources page at (214, 548) on #content > ul > li:nth-child(40) > a
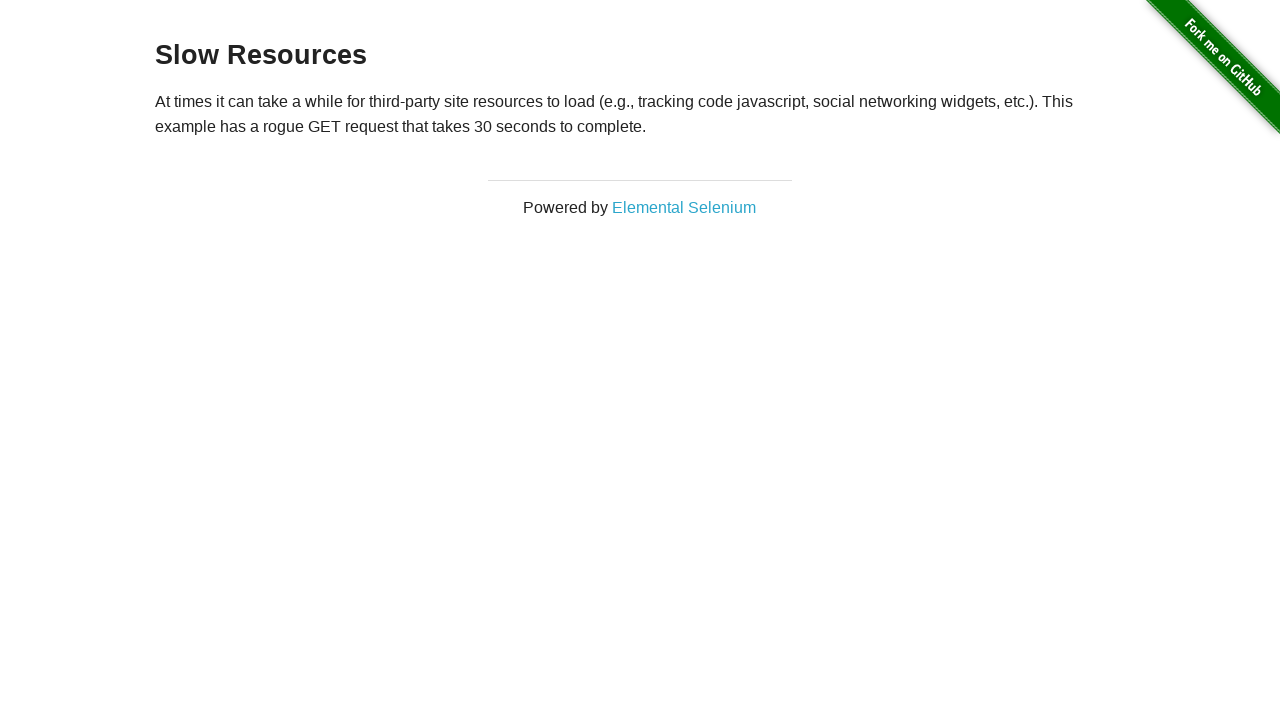

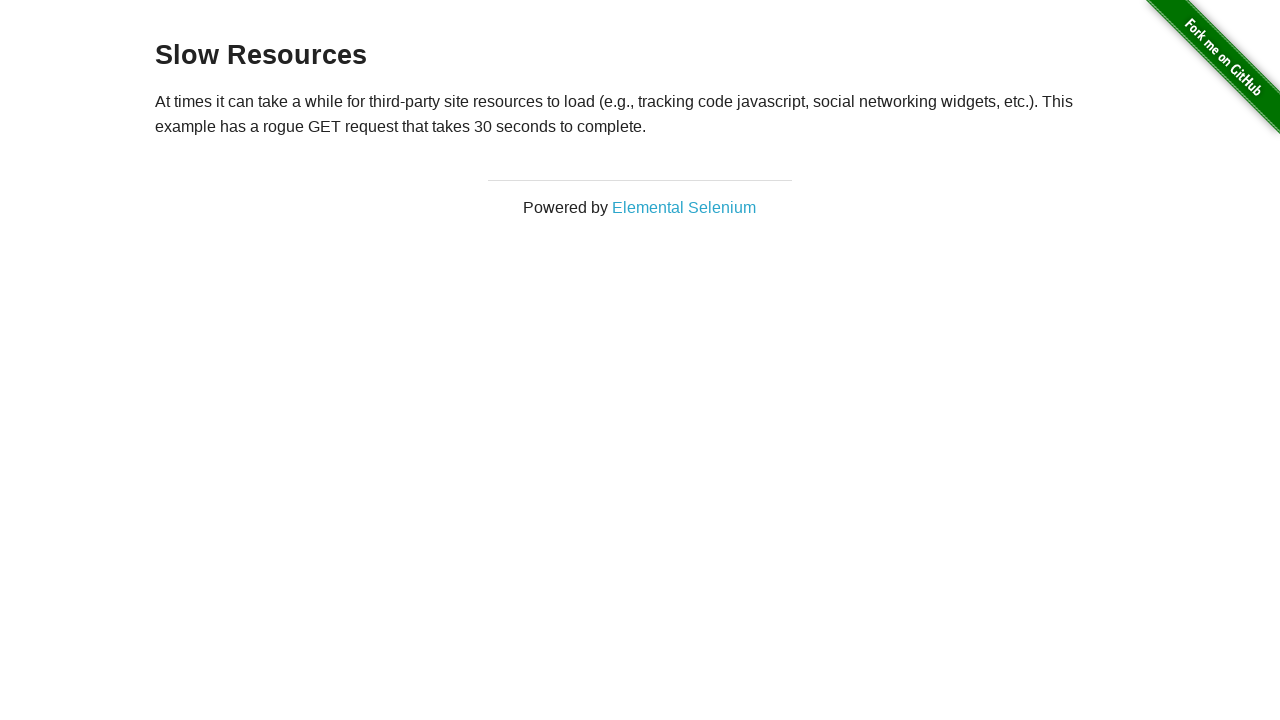